Tests right-click context menu functionality by performing a context click on a designated button element

Starting URL: http://swisnl.github.io/jQuery-contextMenu/demo.html

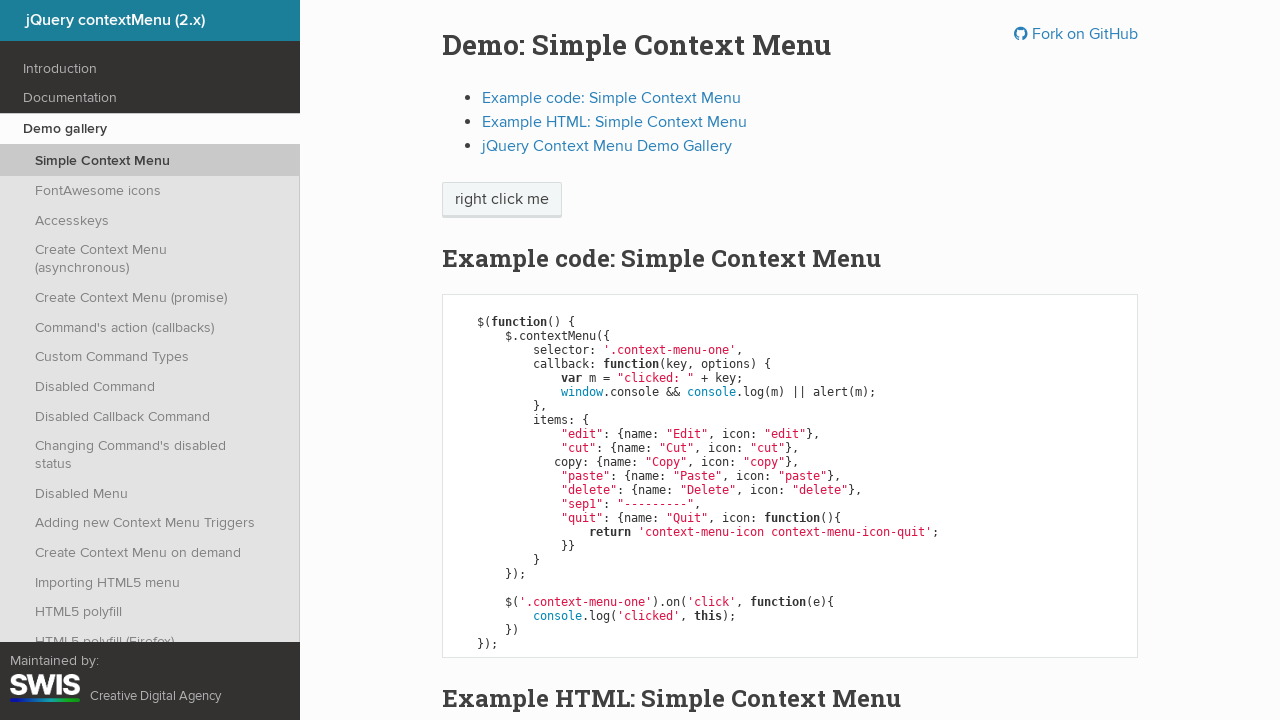

Navigated to jQuery contextMenu demo page
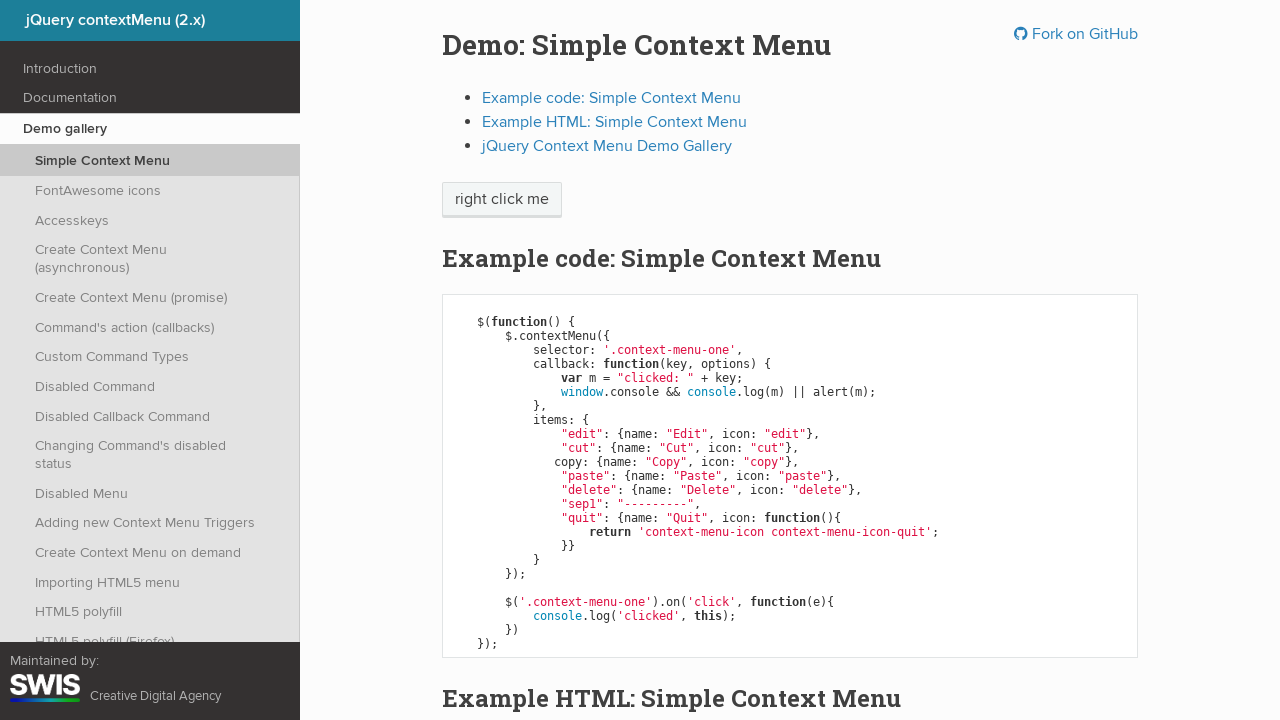

Right-clicked on 'right click me' button to trigger context menu at (502, 200) on //span[contains(text(),'right click me')]
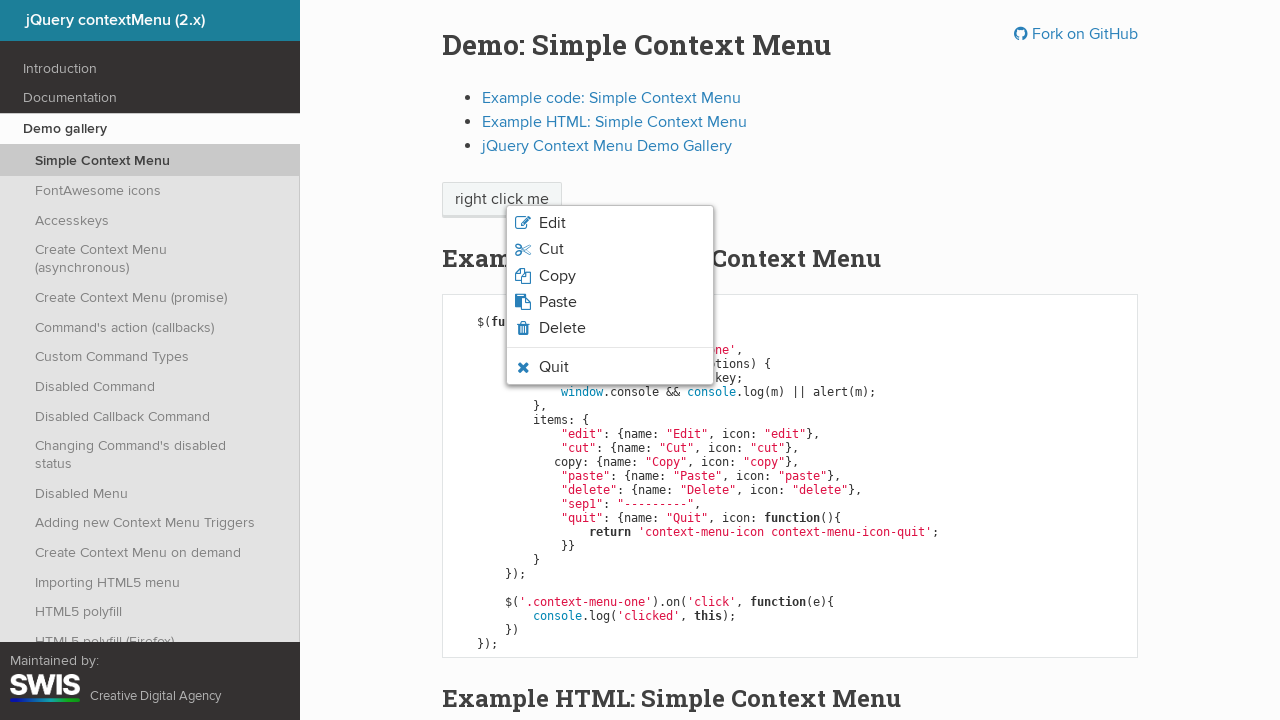

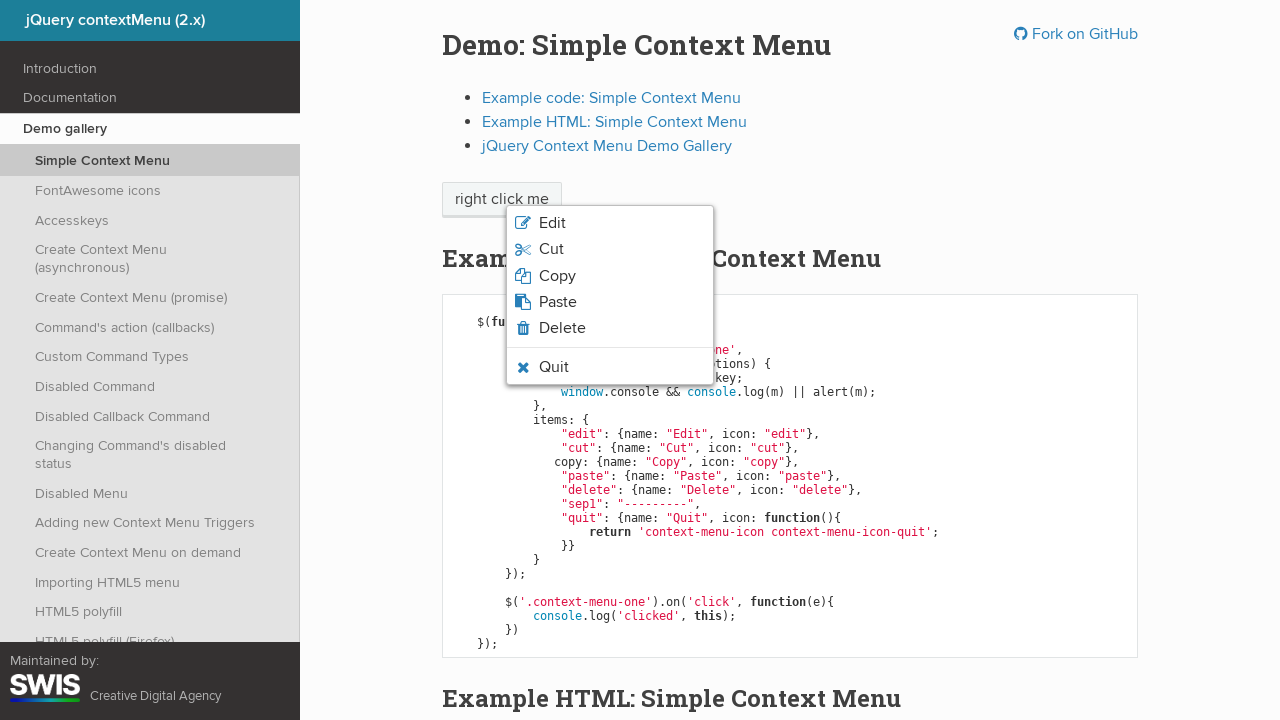